Tests drag and drop functionality by dragging an item from column A to column B, verifying the swap, then dragging it back and verifying the original state is restored.

Starting URL: https://the-internet.herokuapp.com/drag_and_drop

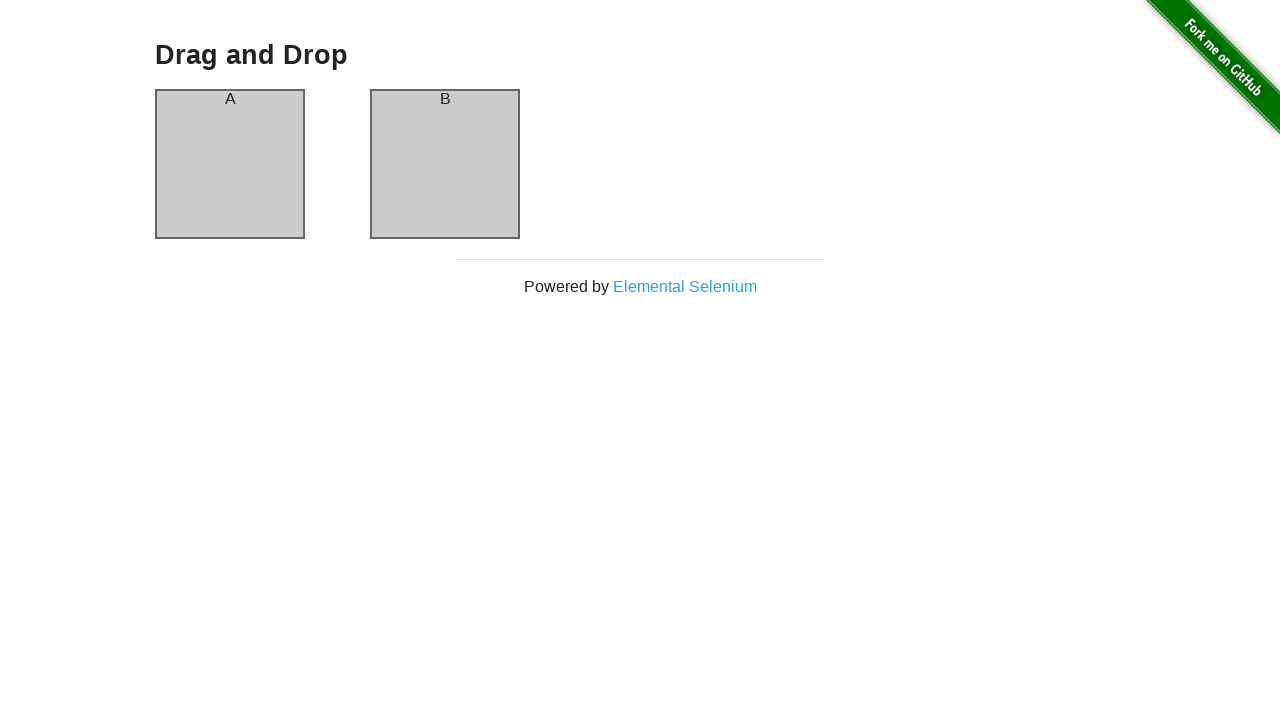

Dragged item from column A to column B at (445, 164)
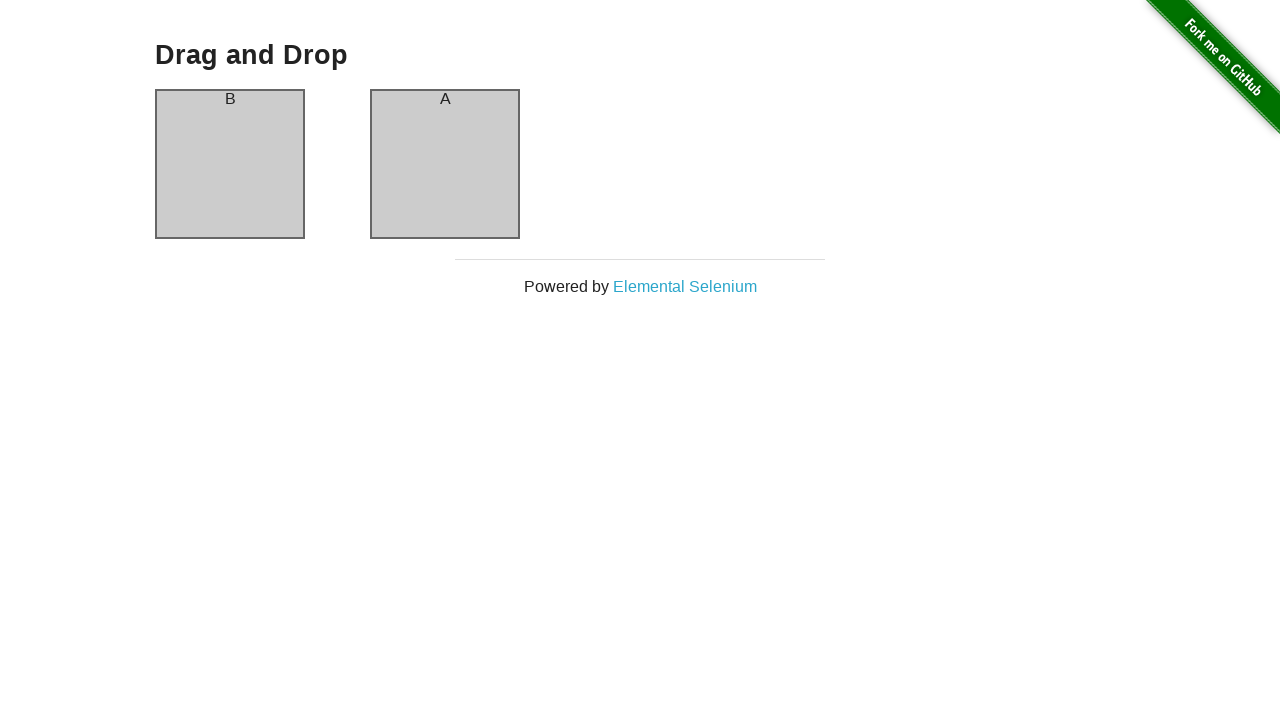

Retrieved header text from column A
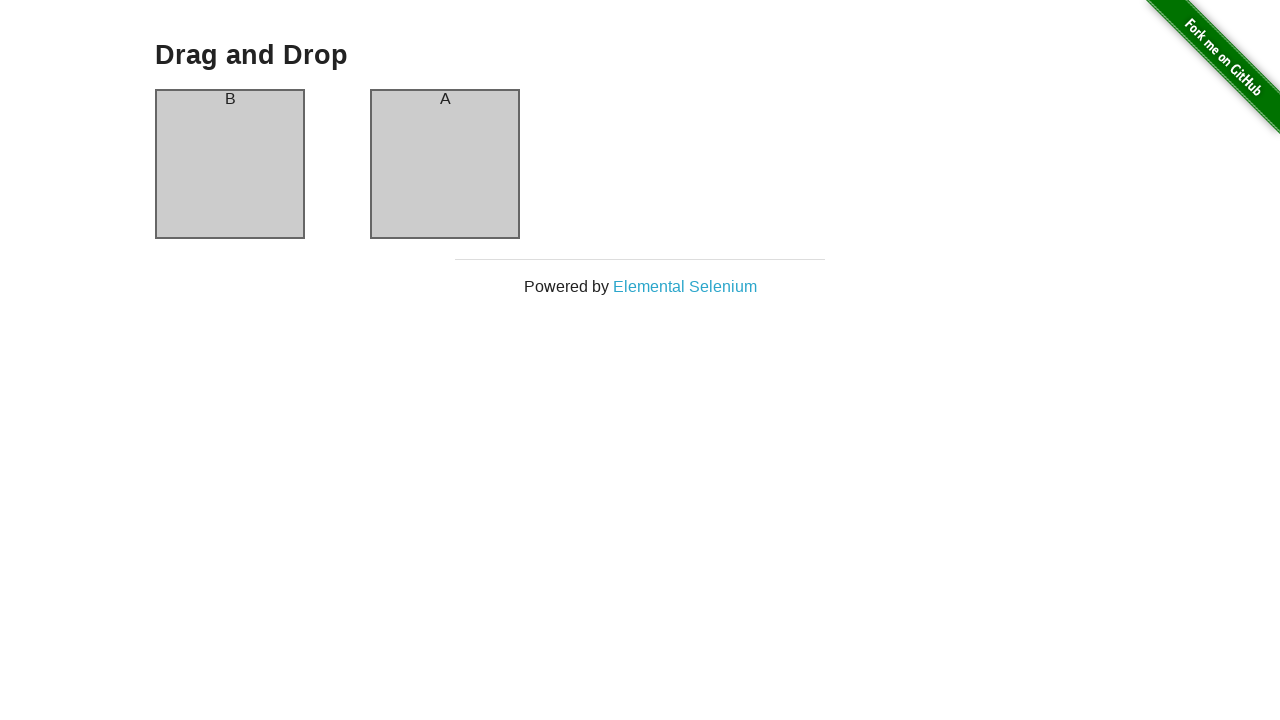

Verified column A header now displays 'B' after drag and drop
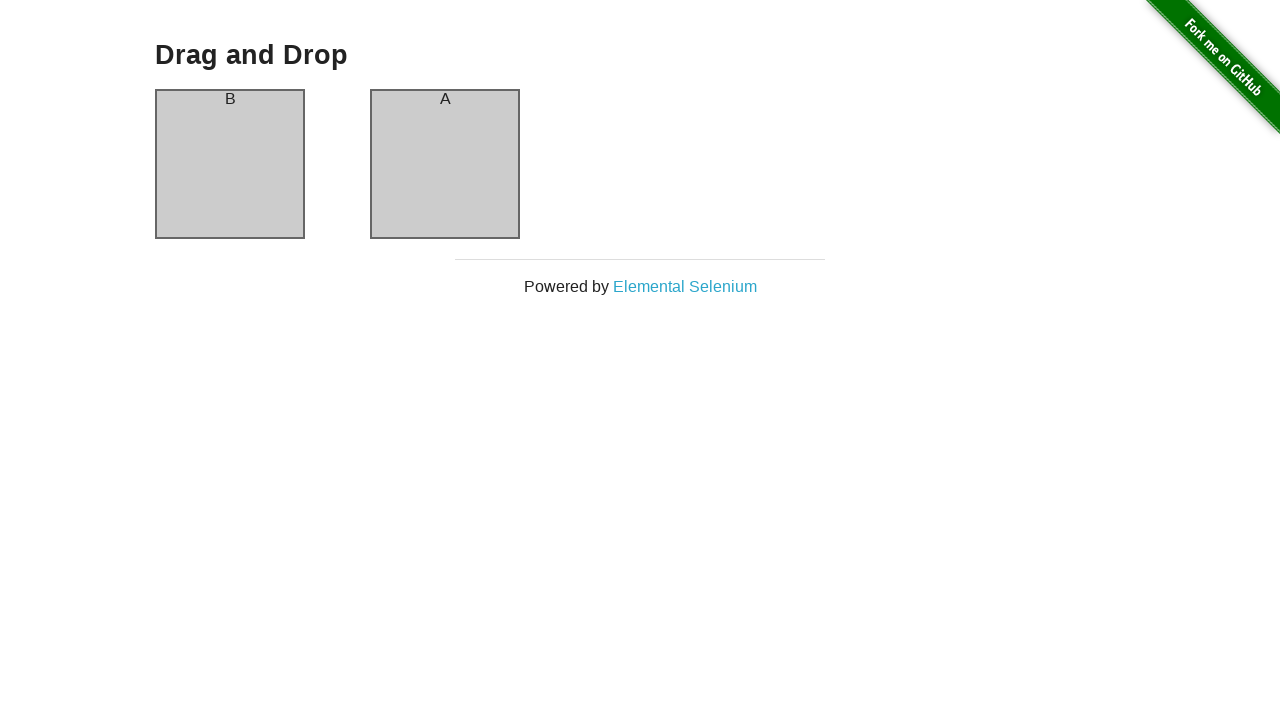

Dragged item back from column A to column B at (445, 164)
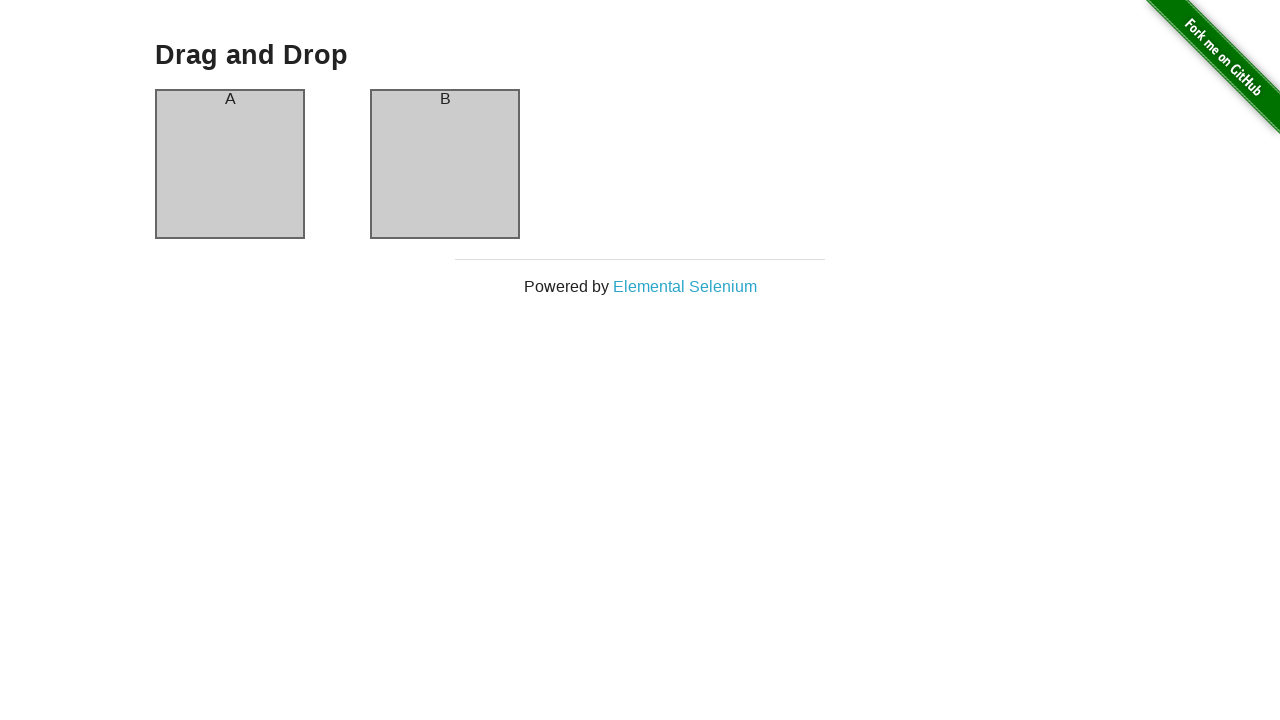

Retrieved header text from column A after second drag
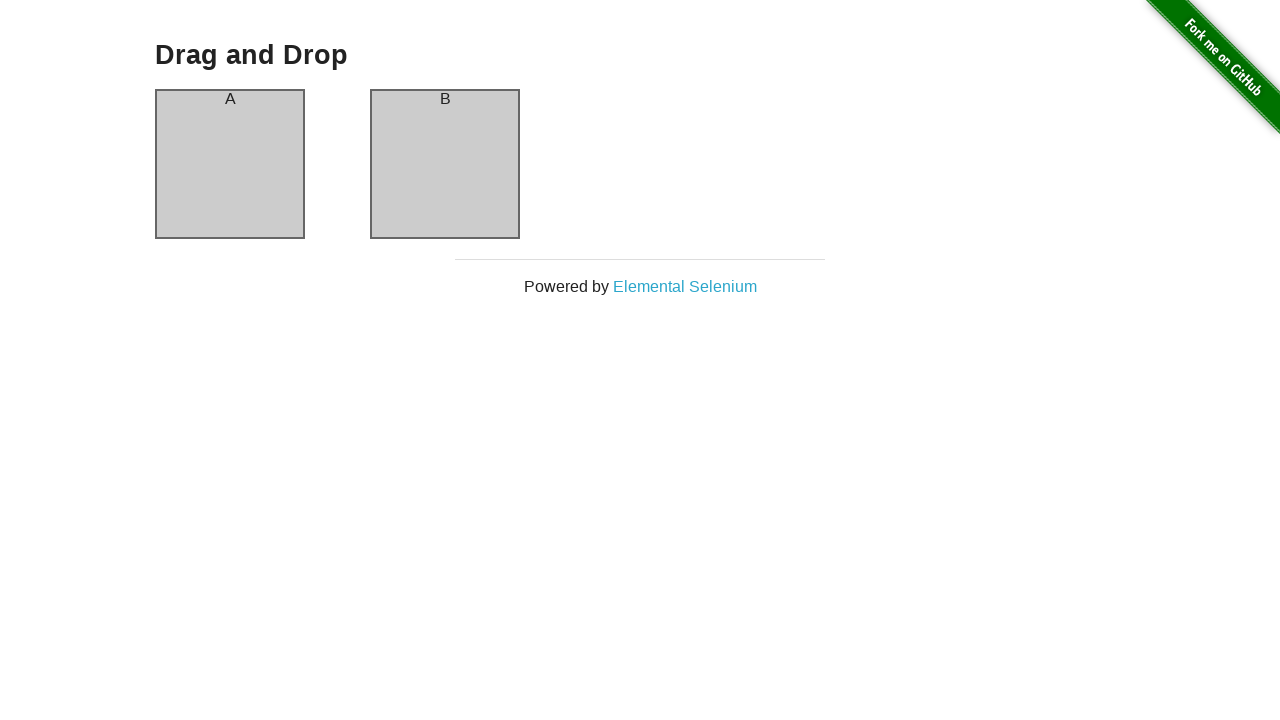

Verified column A header is restored to 'A' after dragging back
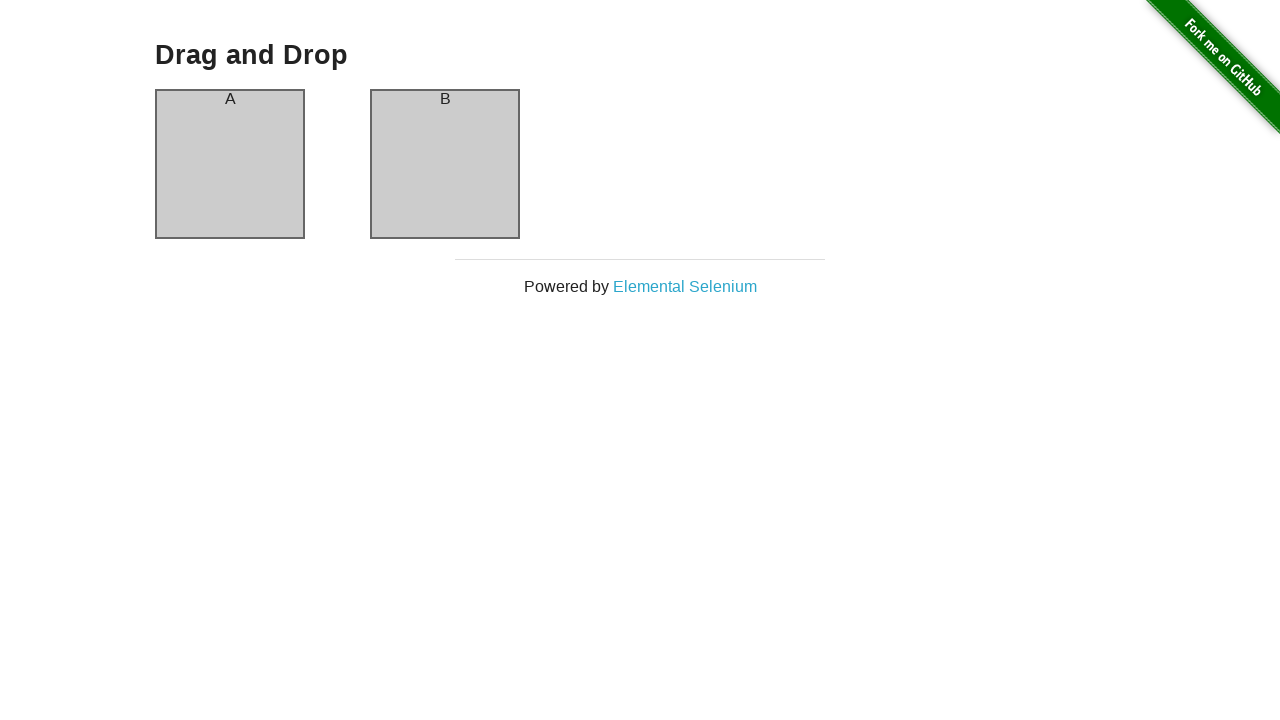

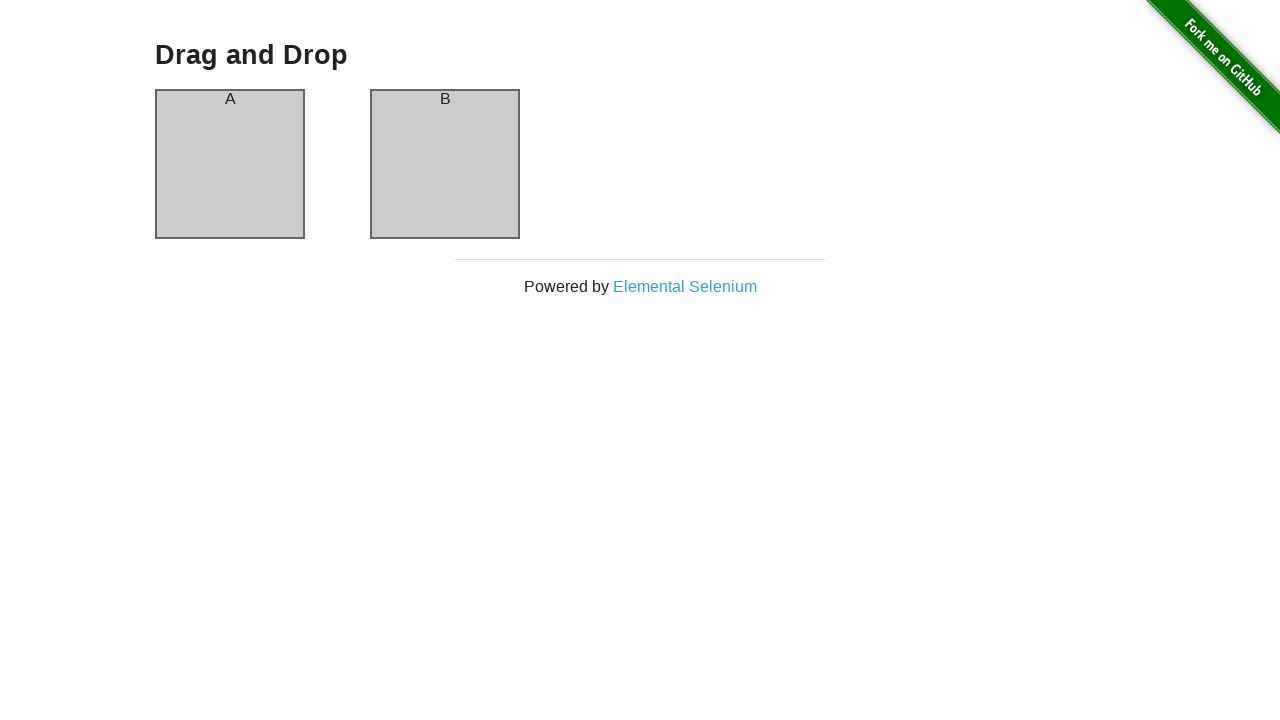